Tests dropdown selection by selecting options using their value attribute, alternating between Option 1 and Option 2

Starting URL: https://testcenter.techproeducation.com/index.php?page=dropdown

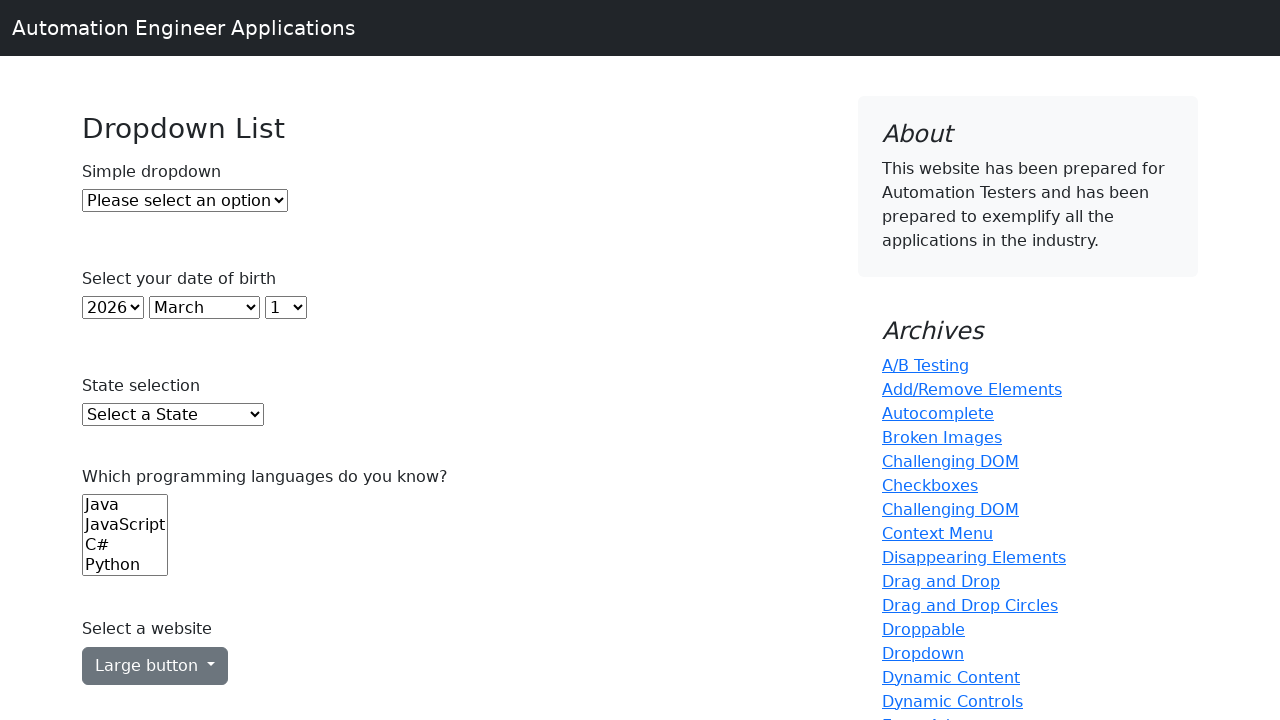

Selected Option 1 from dropdown using value attribute on #dropdown
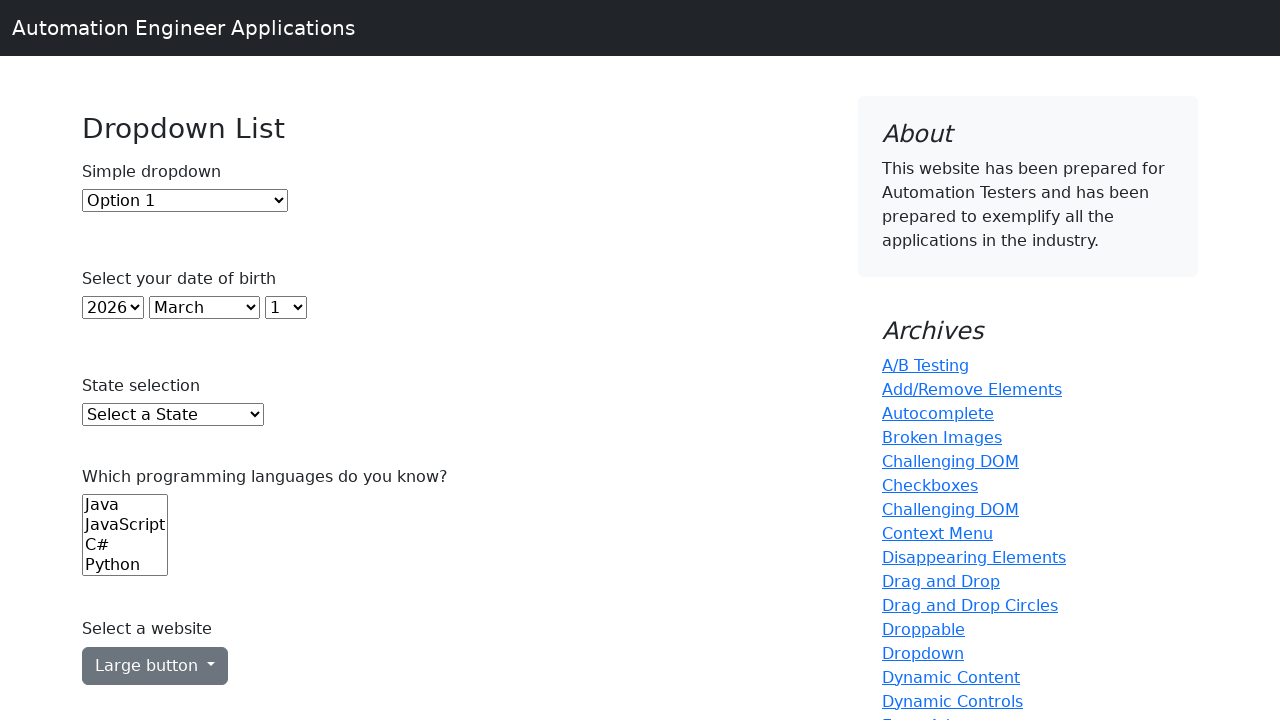

Selected Option 2 from dropdown using value attribute on #dropdown
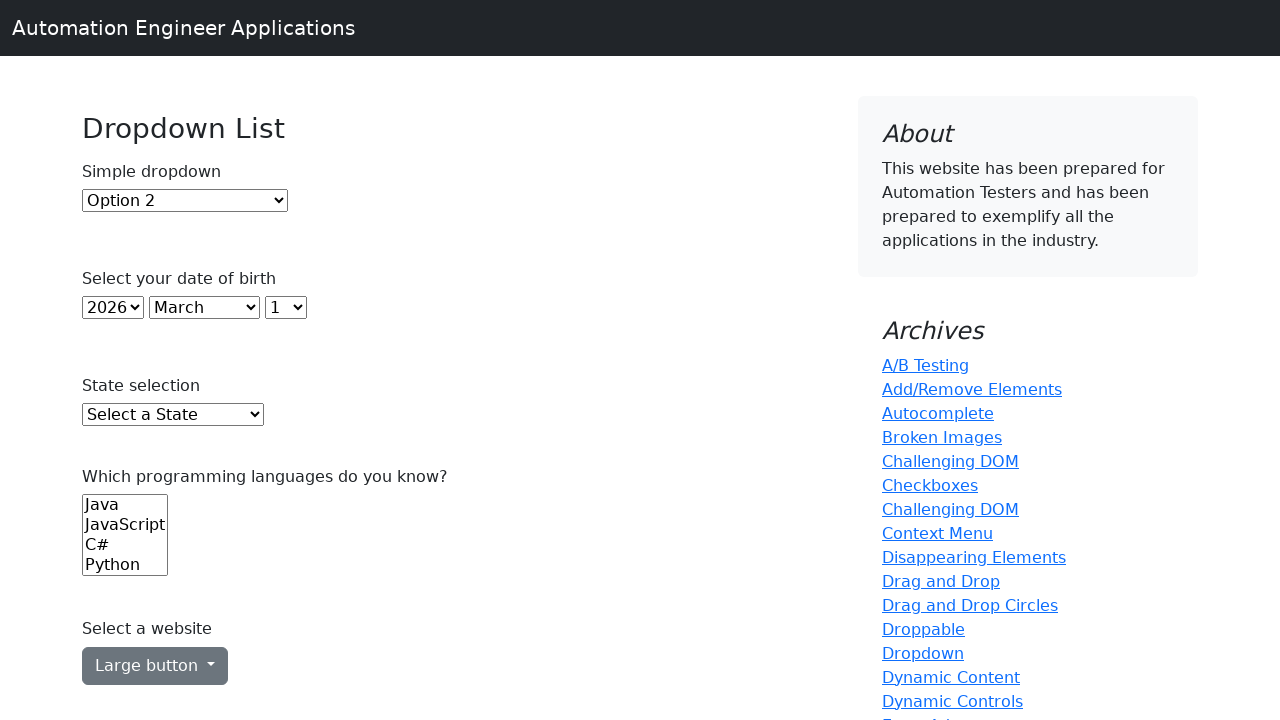

Selected Option 1 from dropdown using value attribute again on #dropdown
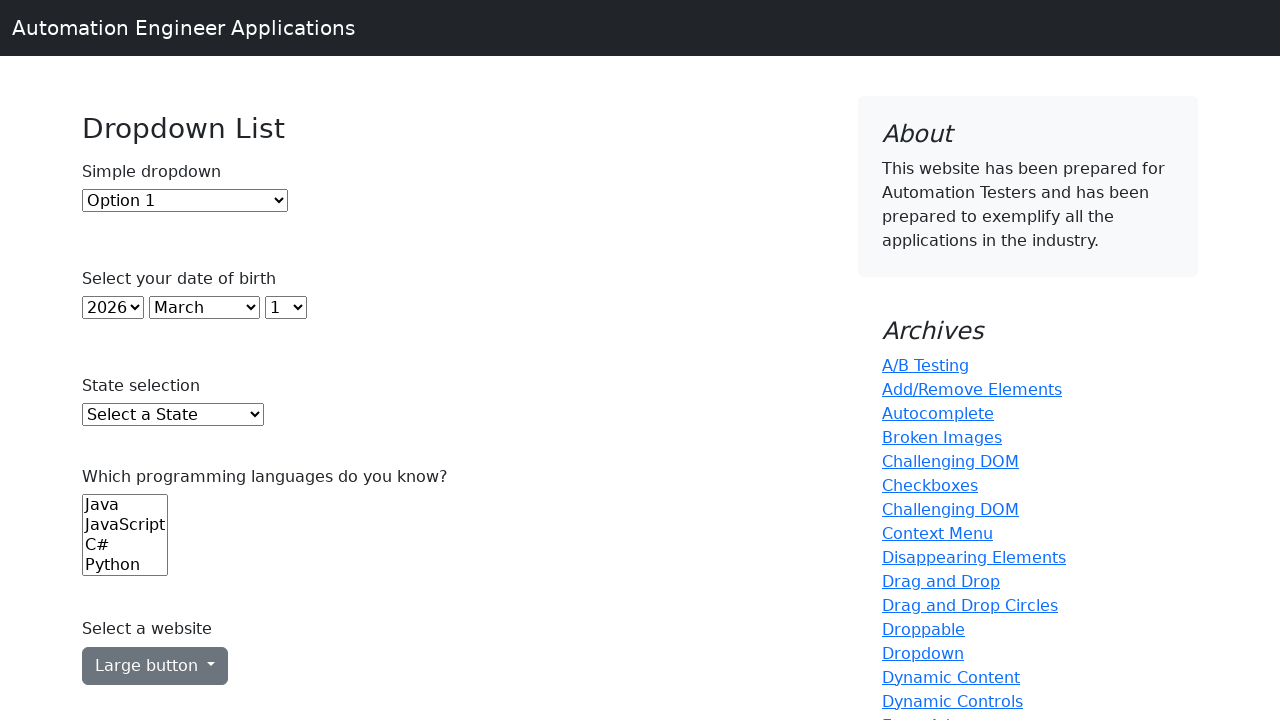

Selected Option 2 from dropdown using value attribute again on #dropdown
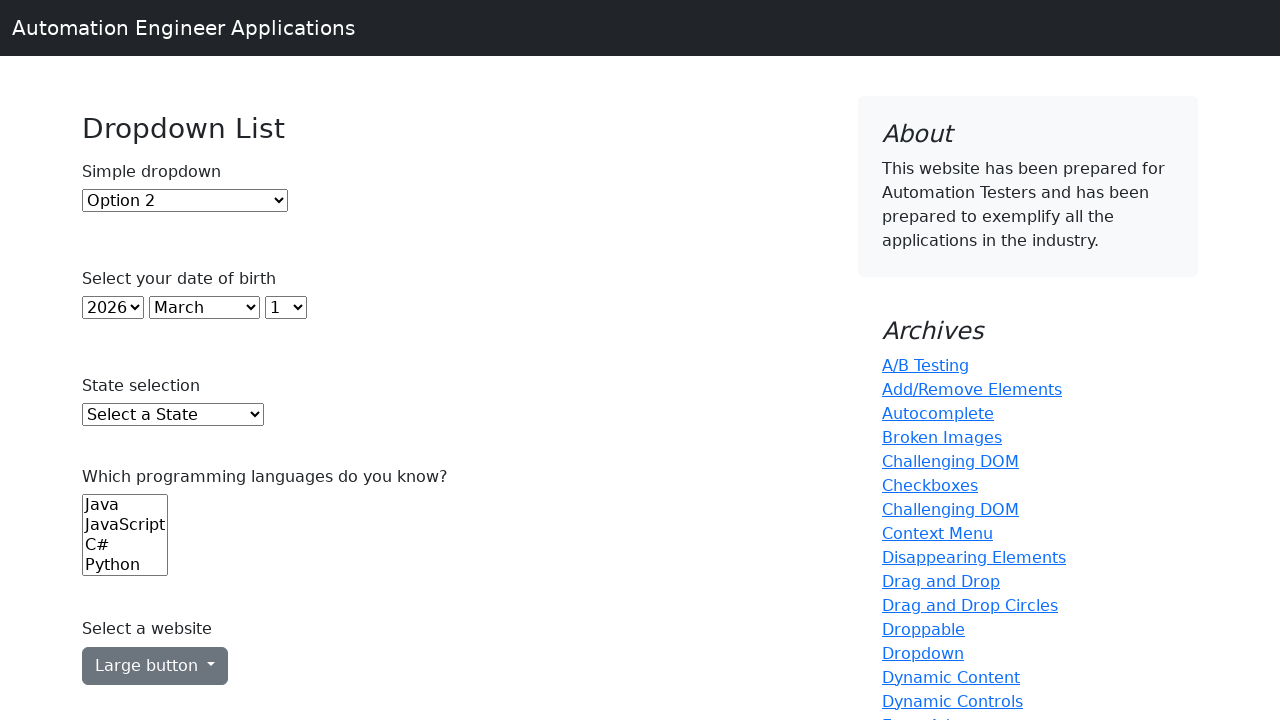

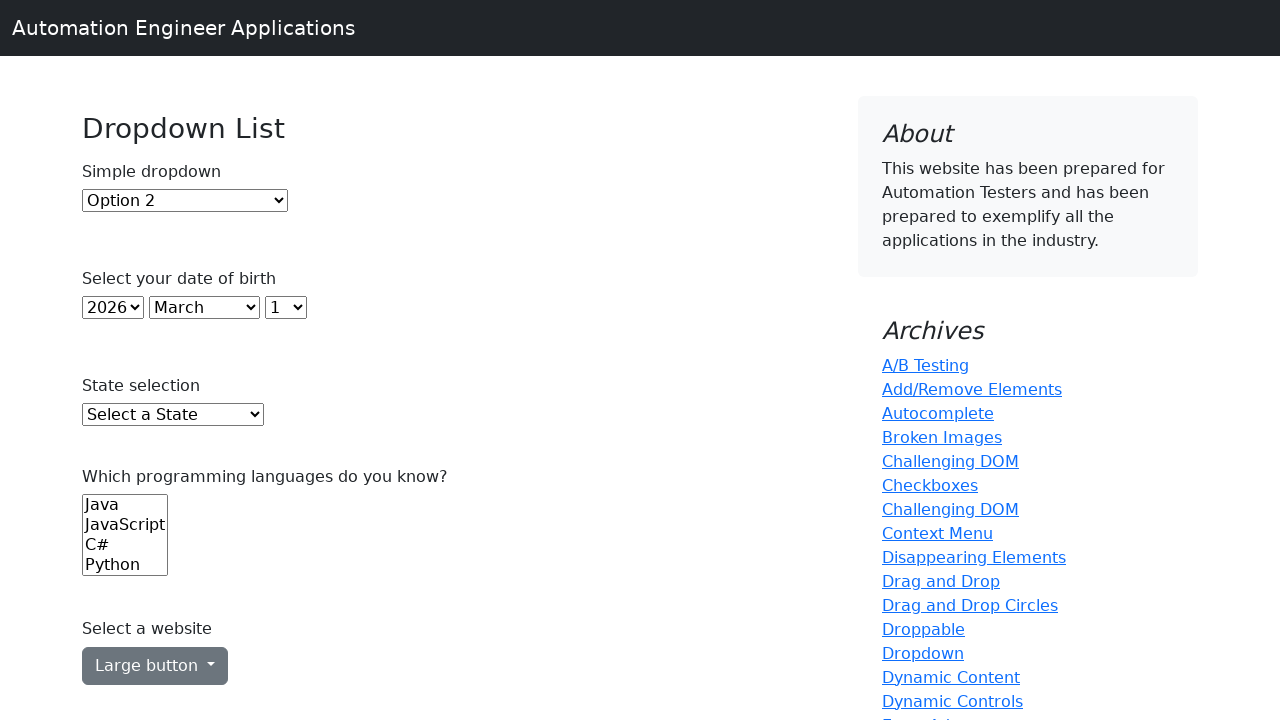